Tests different button click types including double-click, right-click, and single click interactions

Starting URL: https://demoqa.com/buttons

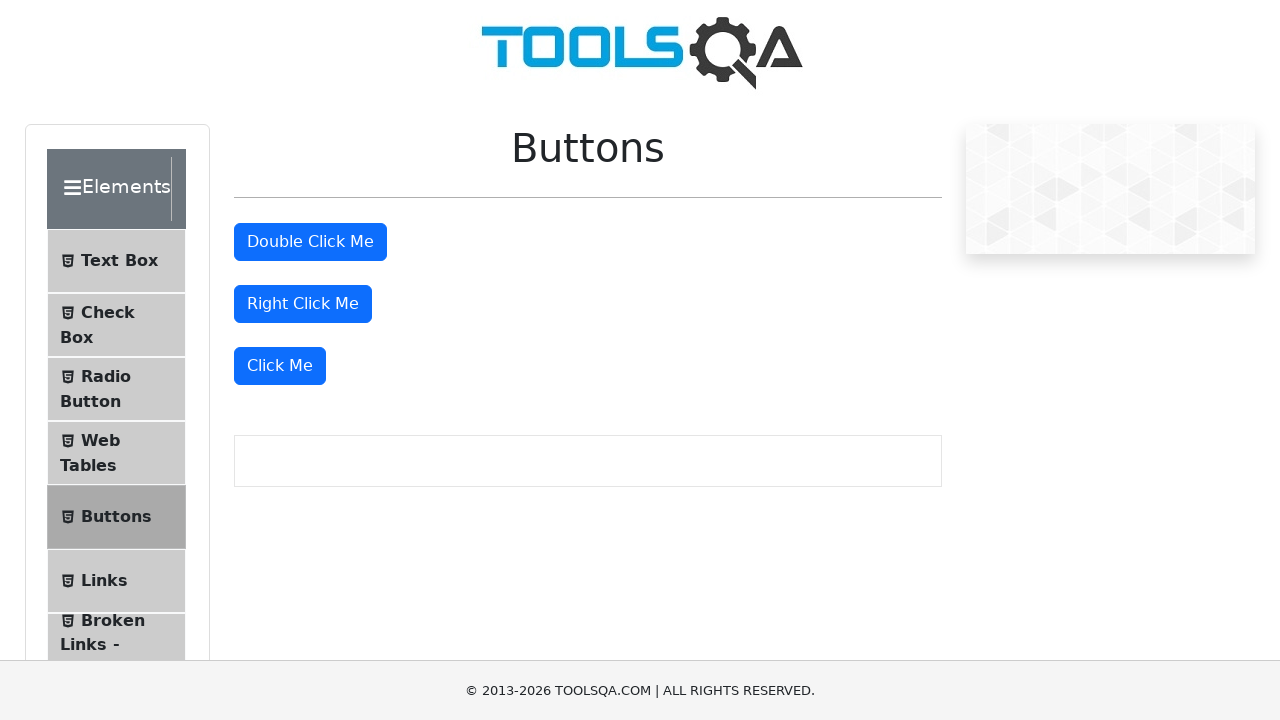

Double-clicked the double click button at (310, 242) on xpath=//button[@id='doubleClickBtn']
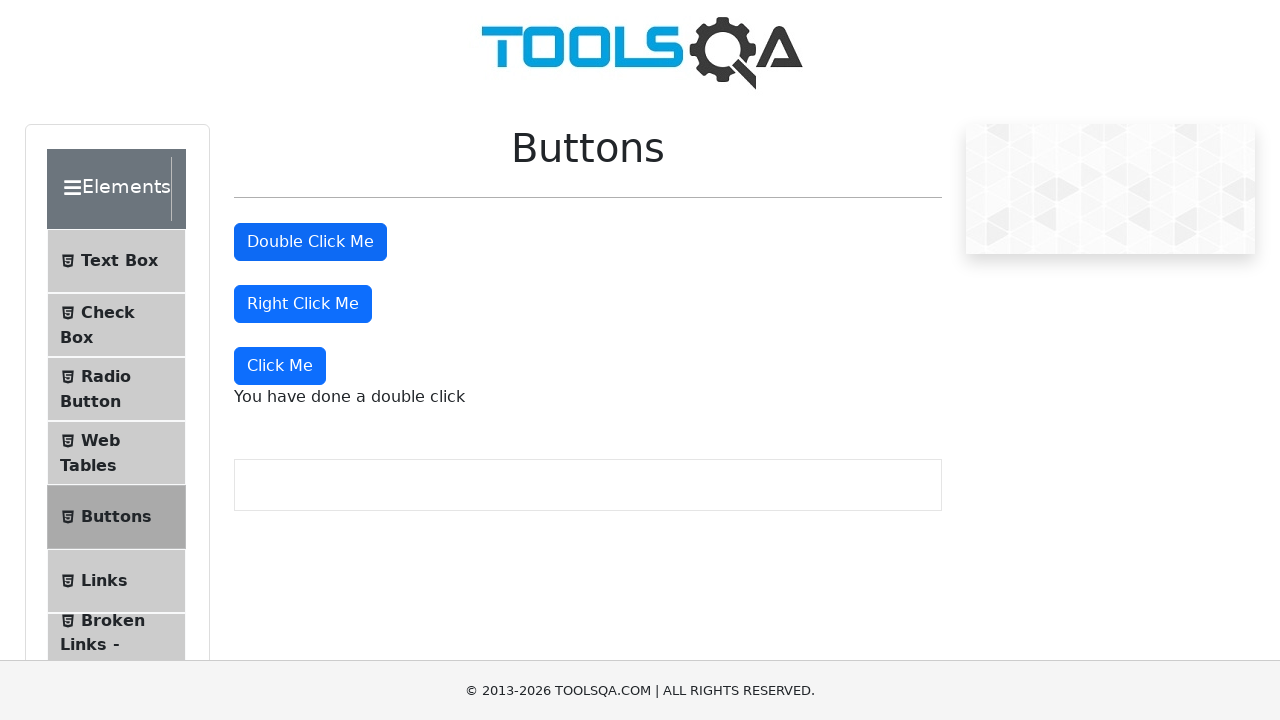

Right-clicked the right click button at (303, 304) on //button[@id='rightClickBtn']
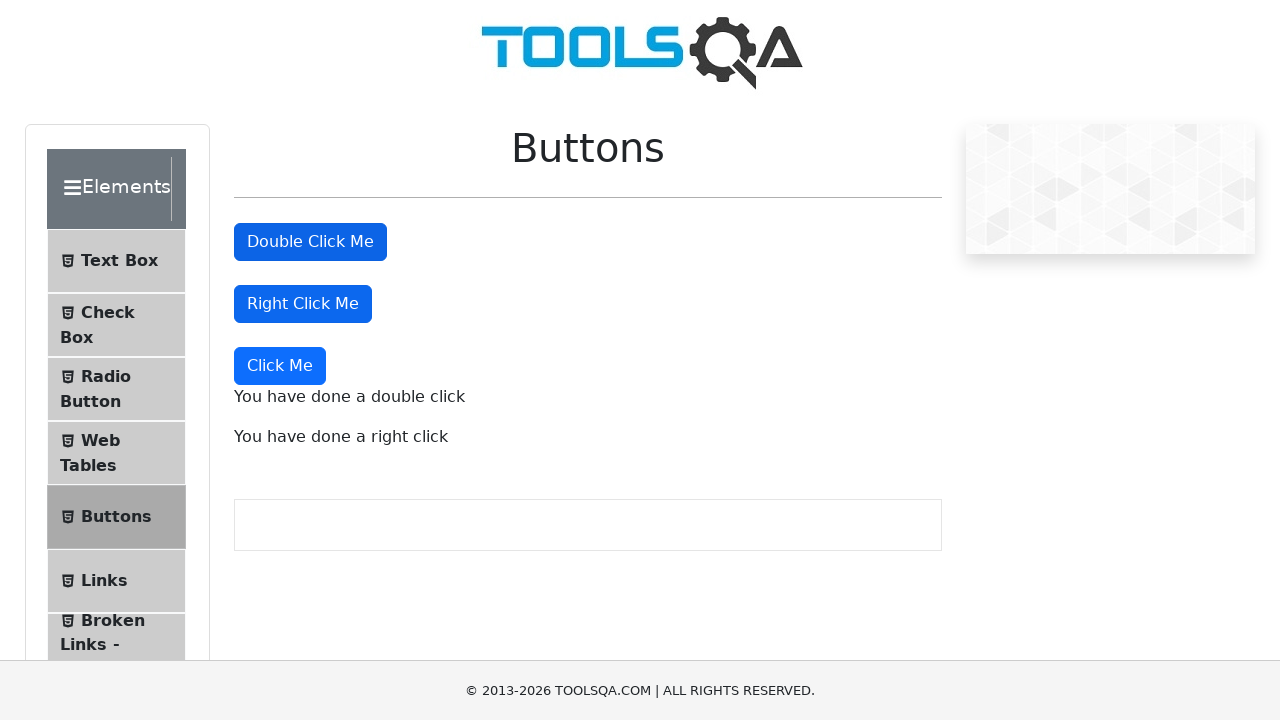

Single-clicked the 'Click Me' button at (280, 366) on xpath=//button[text()='Click Me']
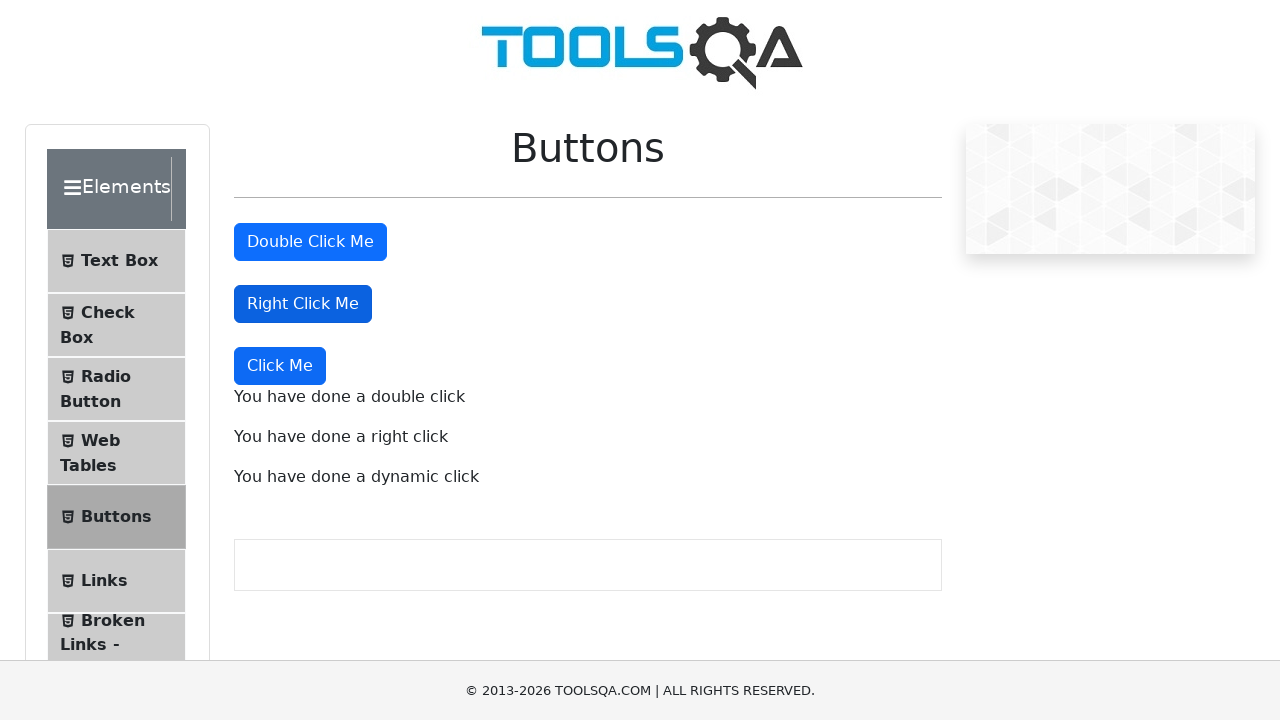

Double-click message appeared
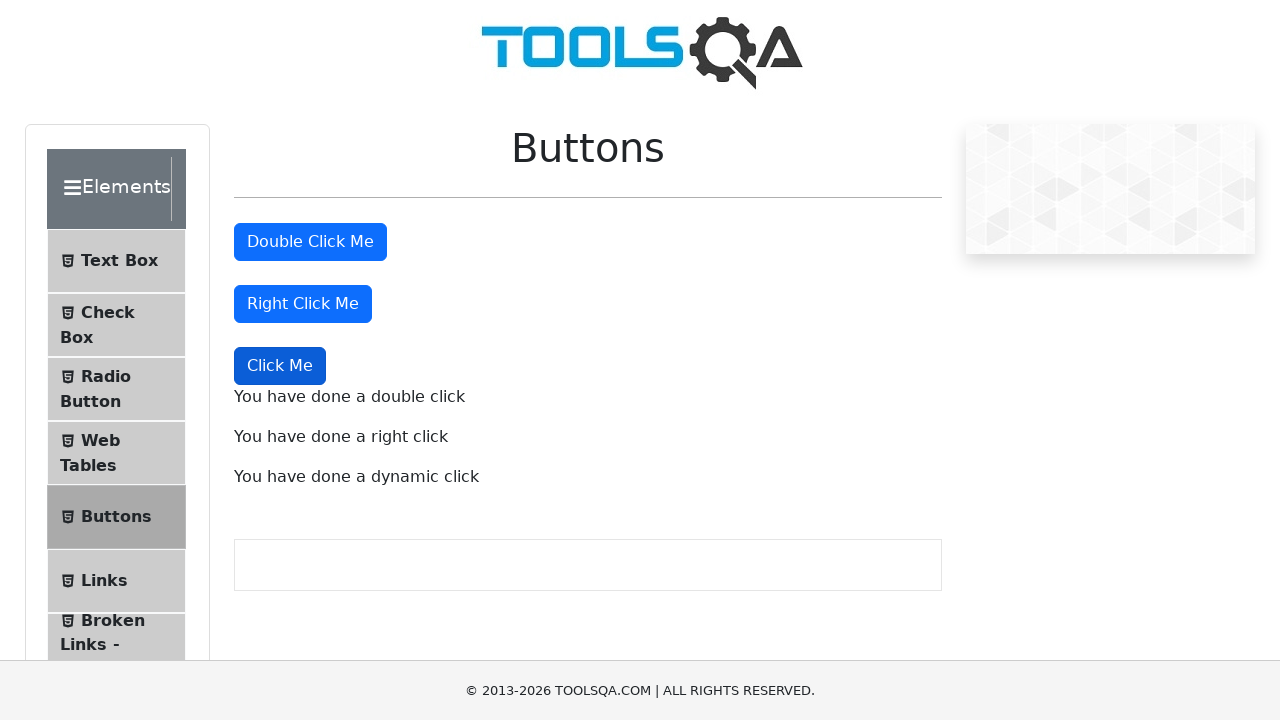

Right-click message appeared
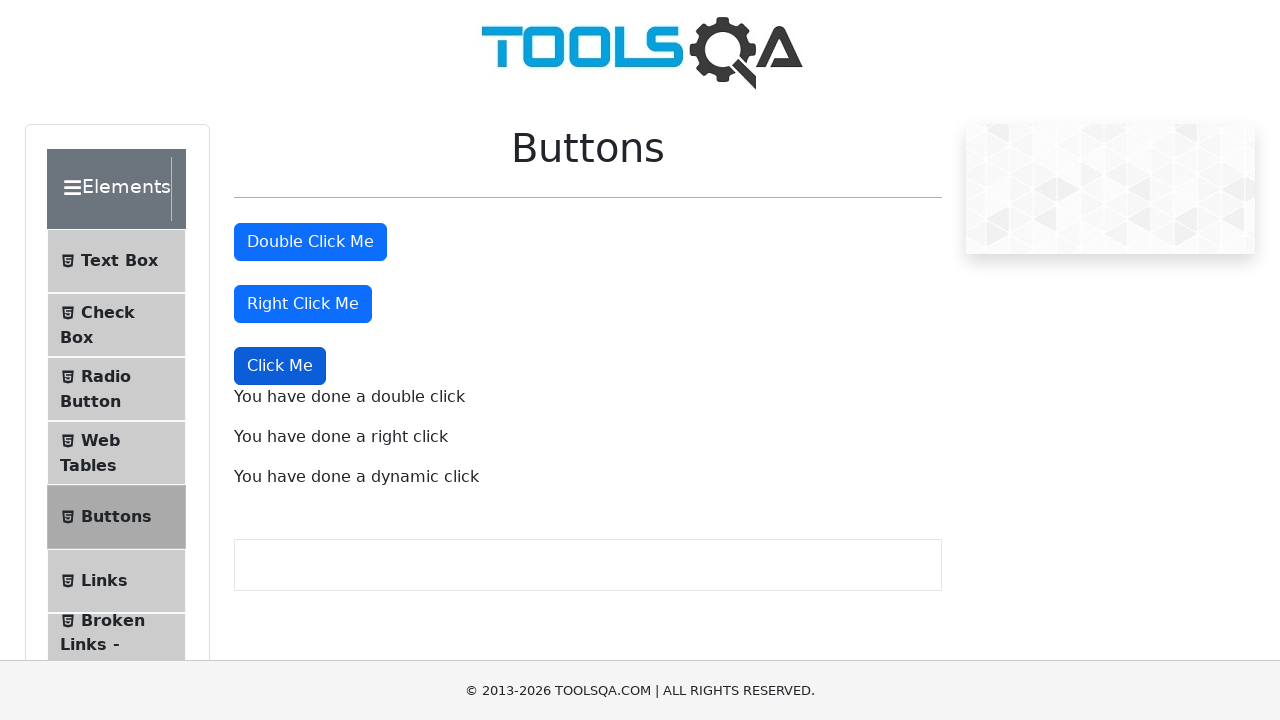

Single-click message appeared
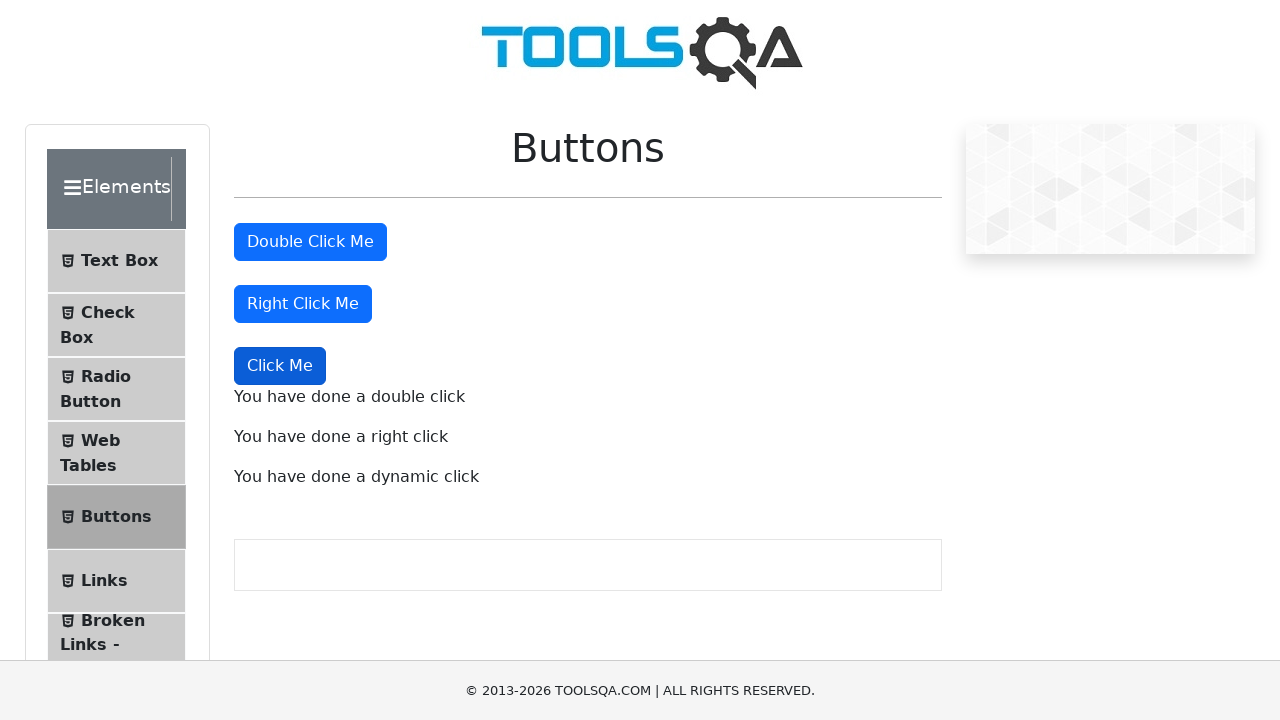

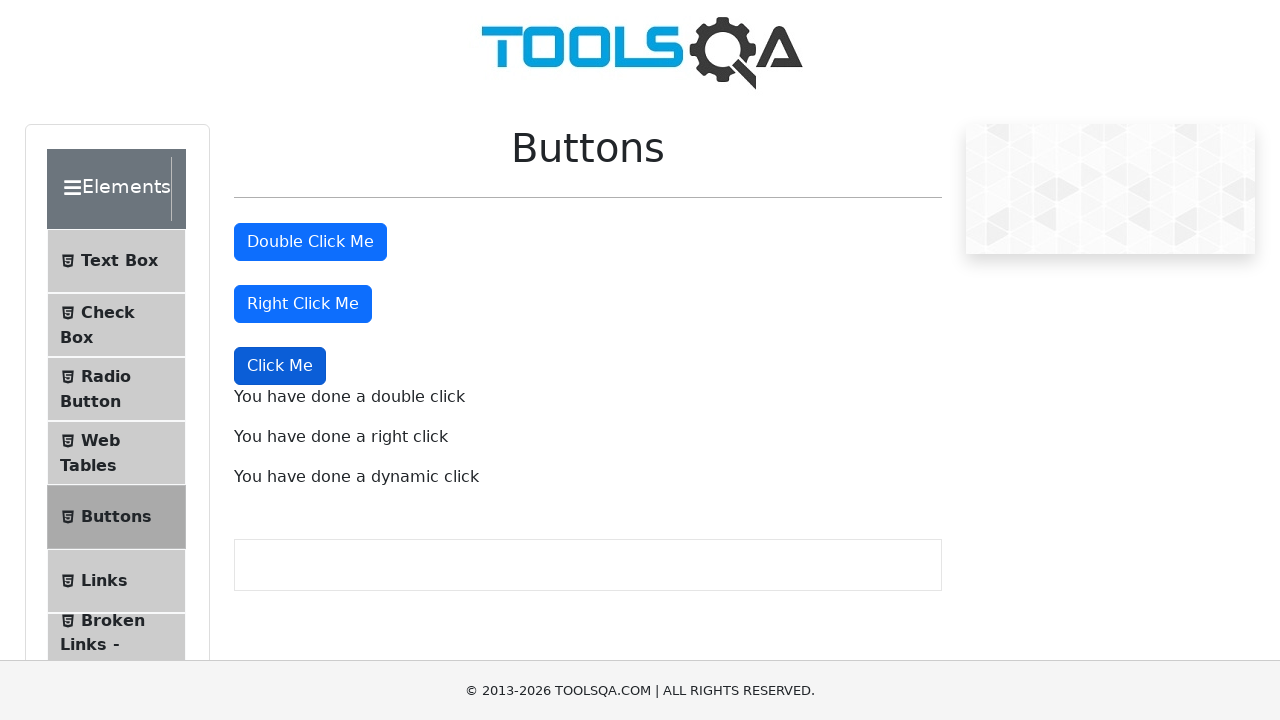